Tests alert handling by clicking a button that triggers an alert and then accepting it

Starting URL: https://formy-project.herokuapp.com/switch-window

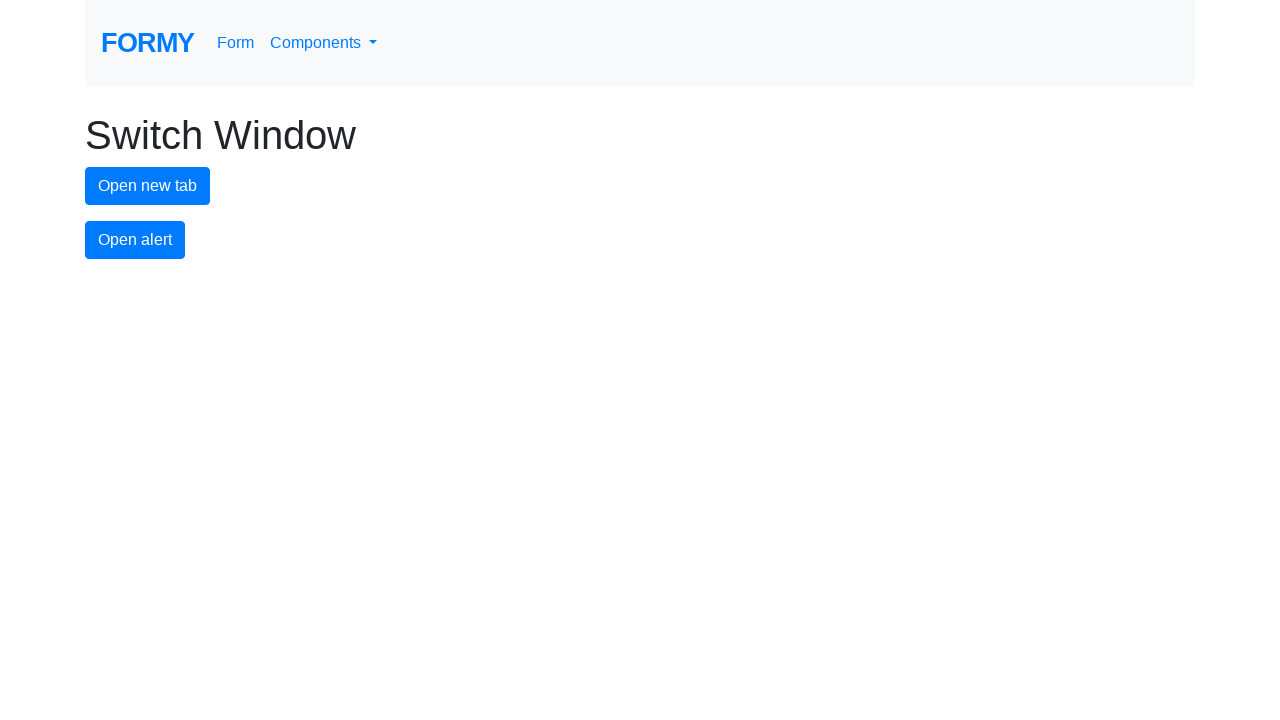

Clicked the alert button to trigger an alert dialog at (135, 240) on #alert-button
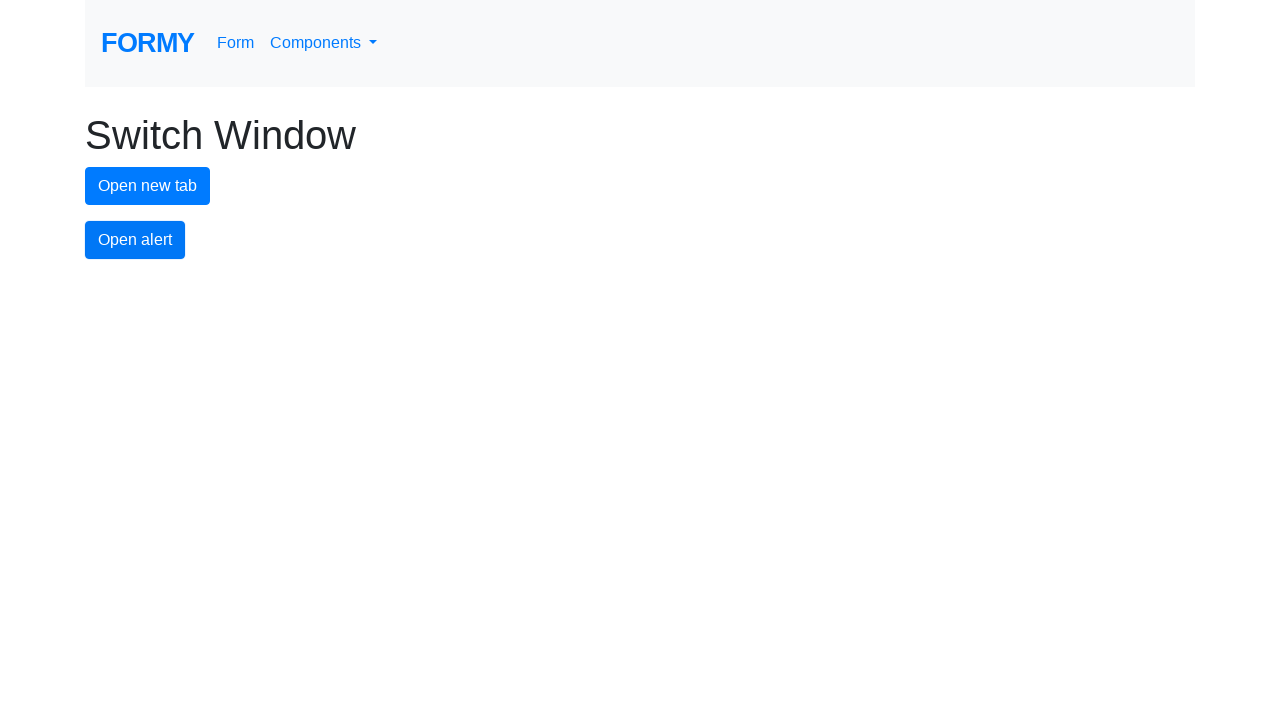

Set up dialog handler to accept the alert
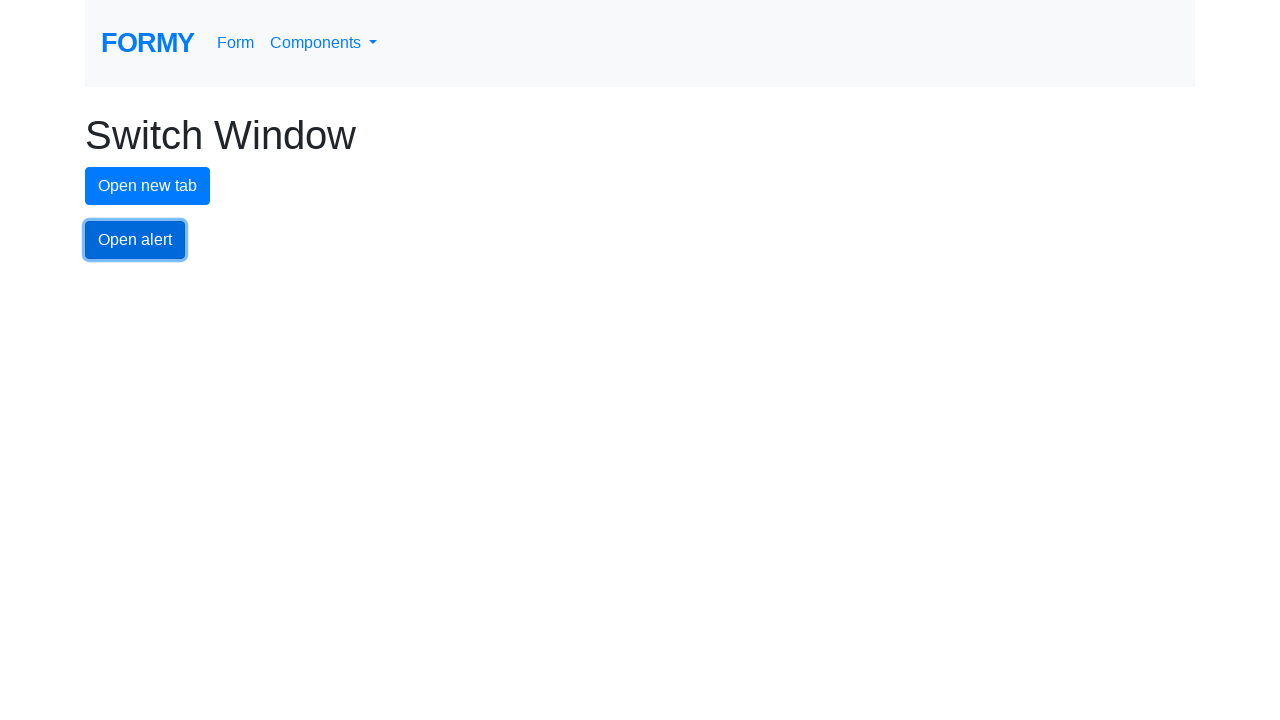

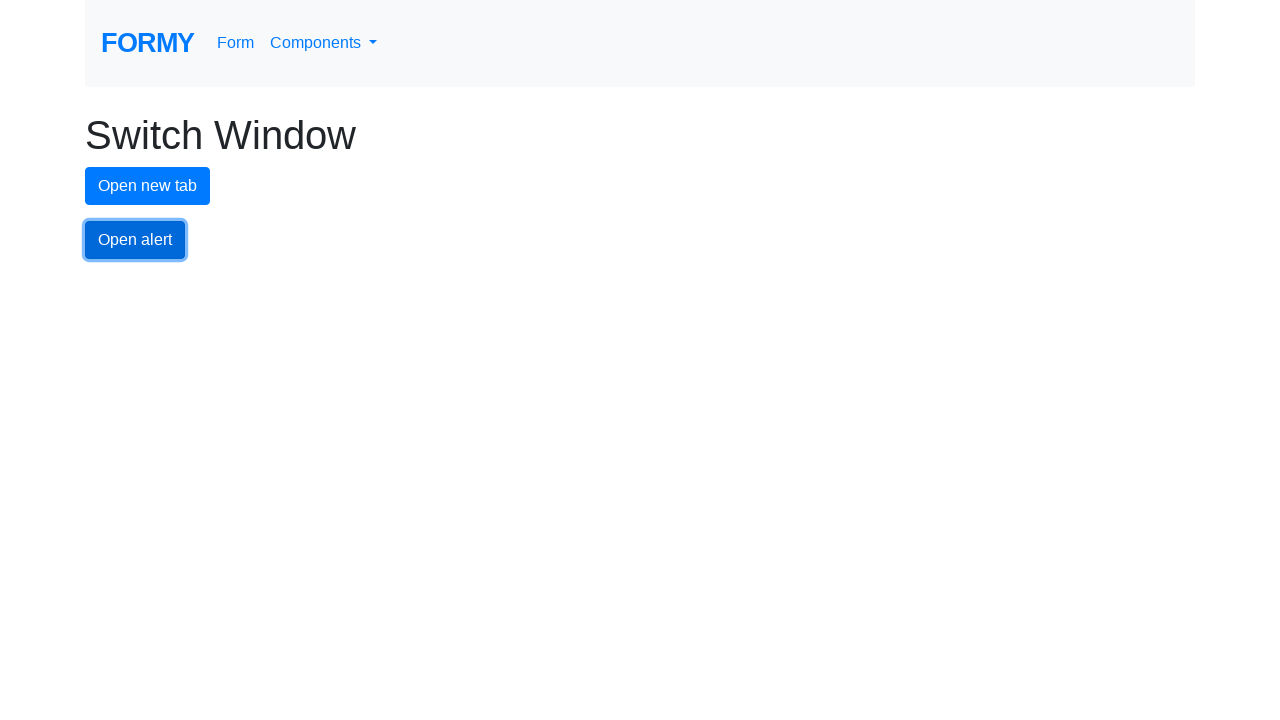